Tests finding an element by ID on Ubuntu Wiki by locating the search input field and typing a query into it

Starting URL: https://wiki.ubuntu.com

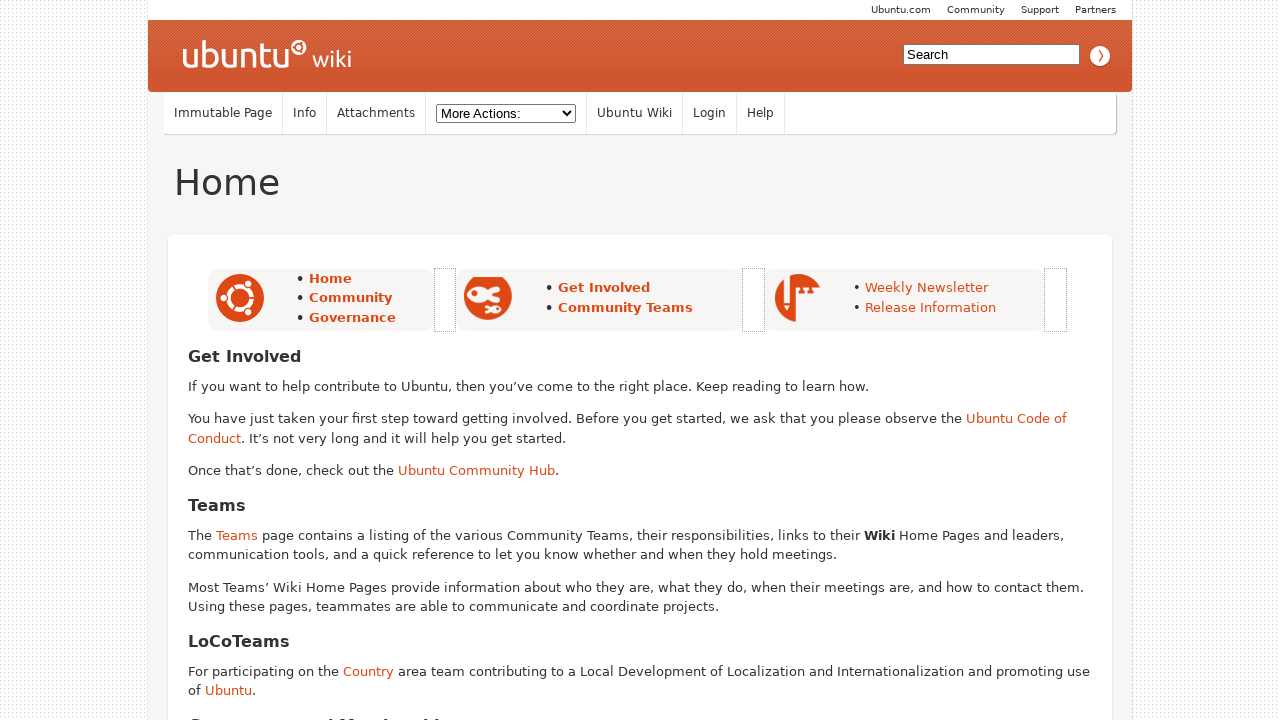

Filled search input field with 'typing' on #searchinput
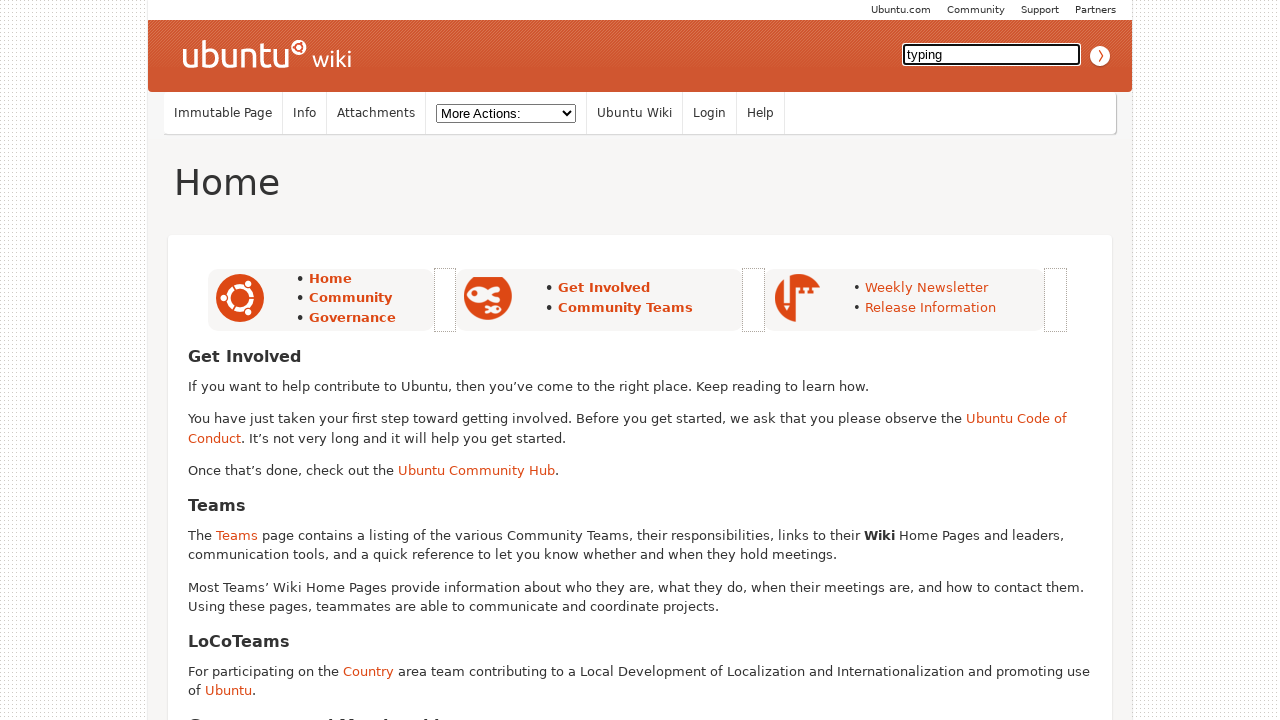

Waited 1000ms to see search results
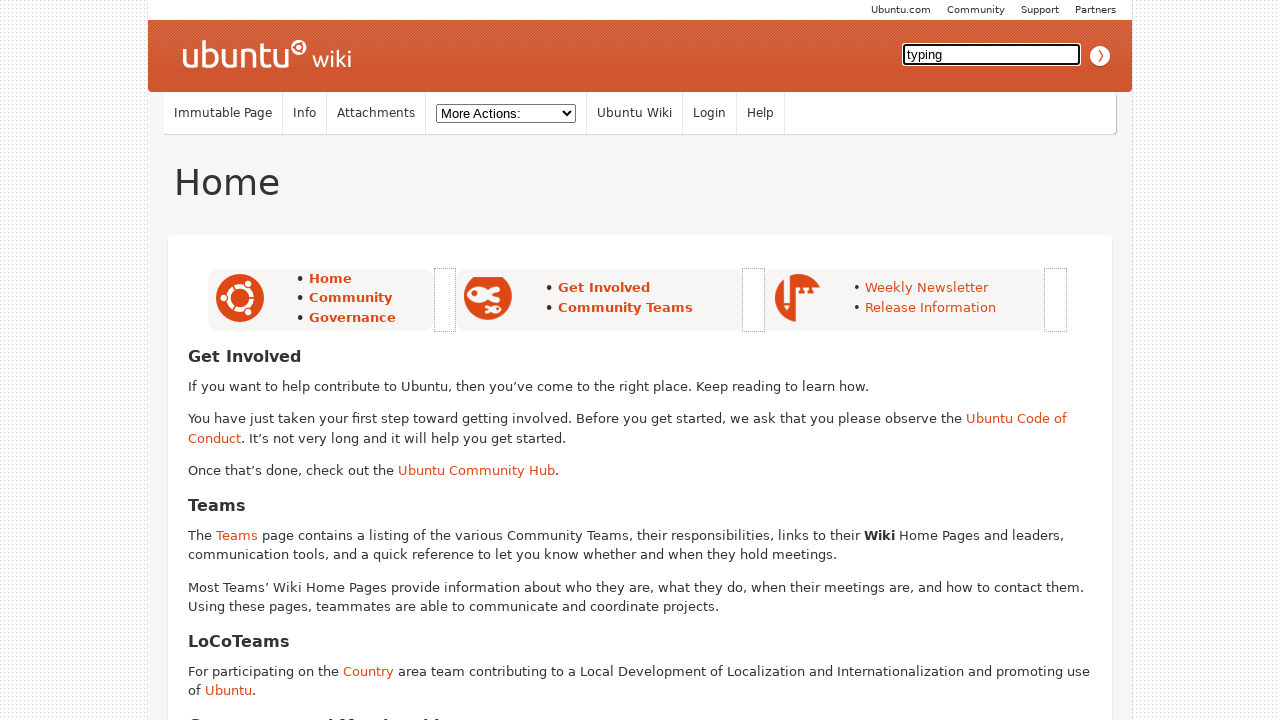

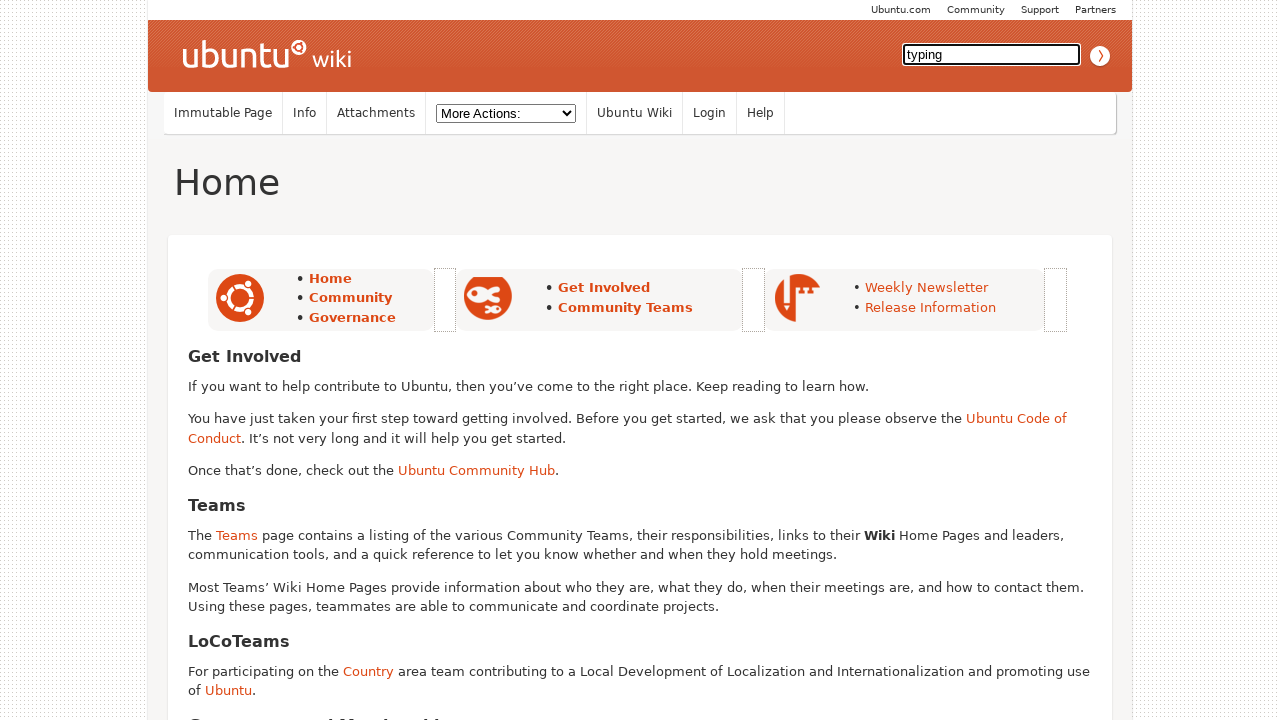